Tests the percentage calculator functionality on calculator.net by navigating to the math calculators section, entering values to calculate a percentage, and verifying the result

Starting URL: http://www.calculator.net

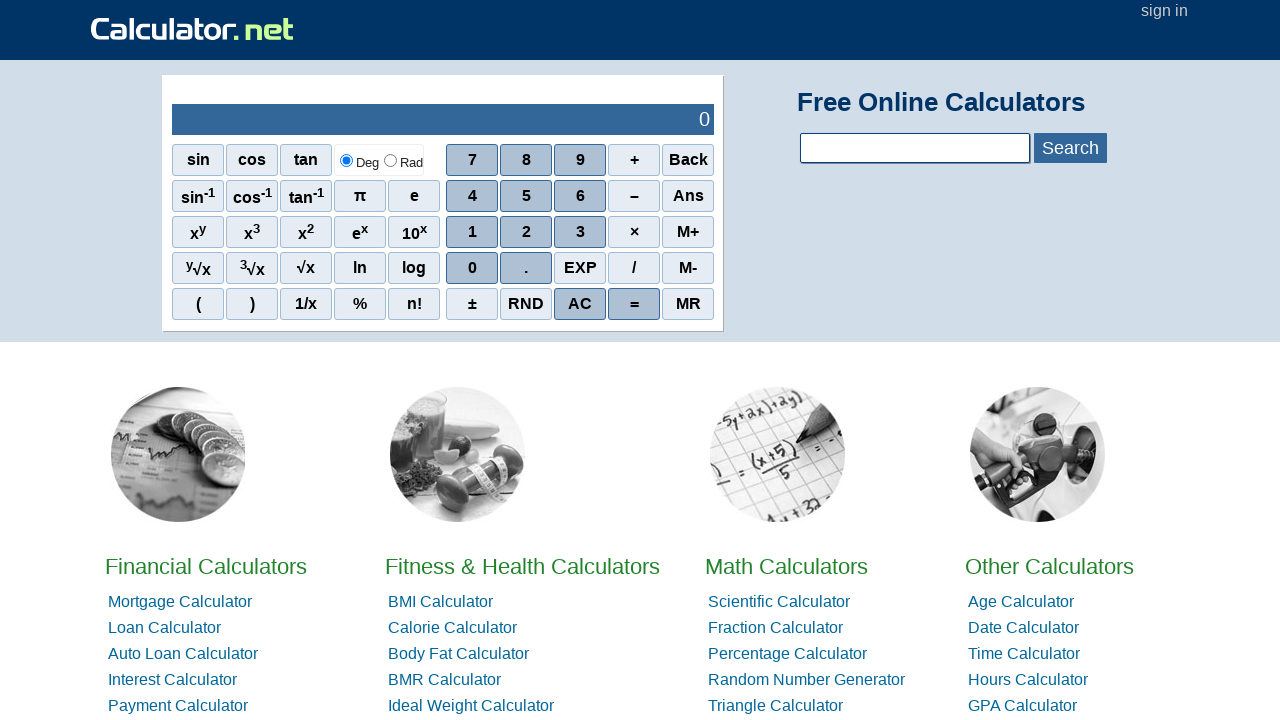

Navigated to calculator.net homepage
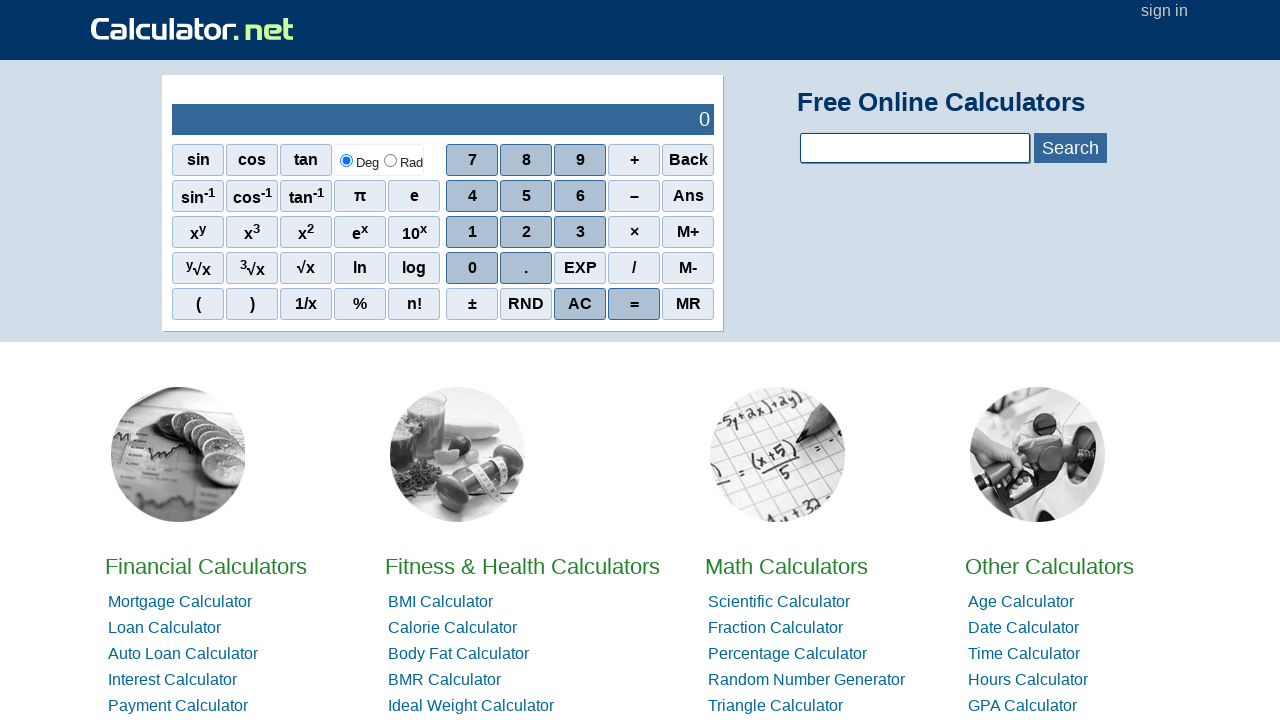

Clicked on Math Calculators link at (786, 566) on xpath=//a[contains(text(),'Math')]
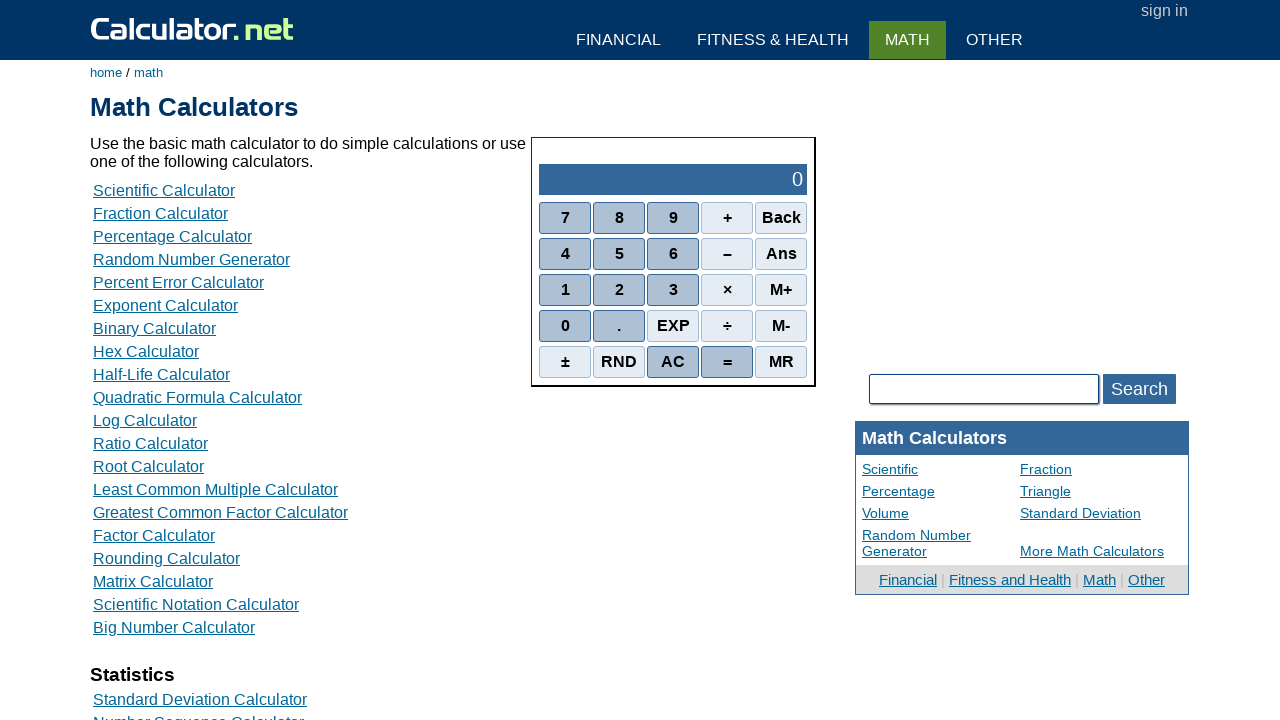

Clicked on Percentage Calculator link at (172, 236) on xpath=//a[contains(text(),'Percentage Calculator')]
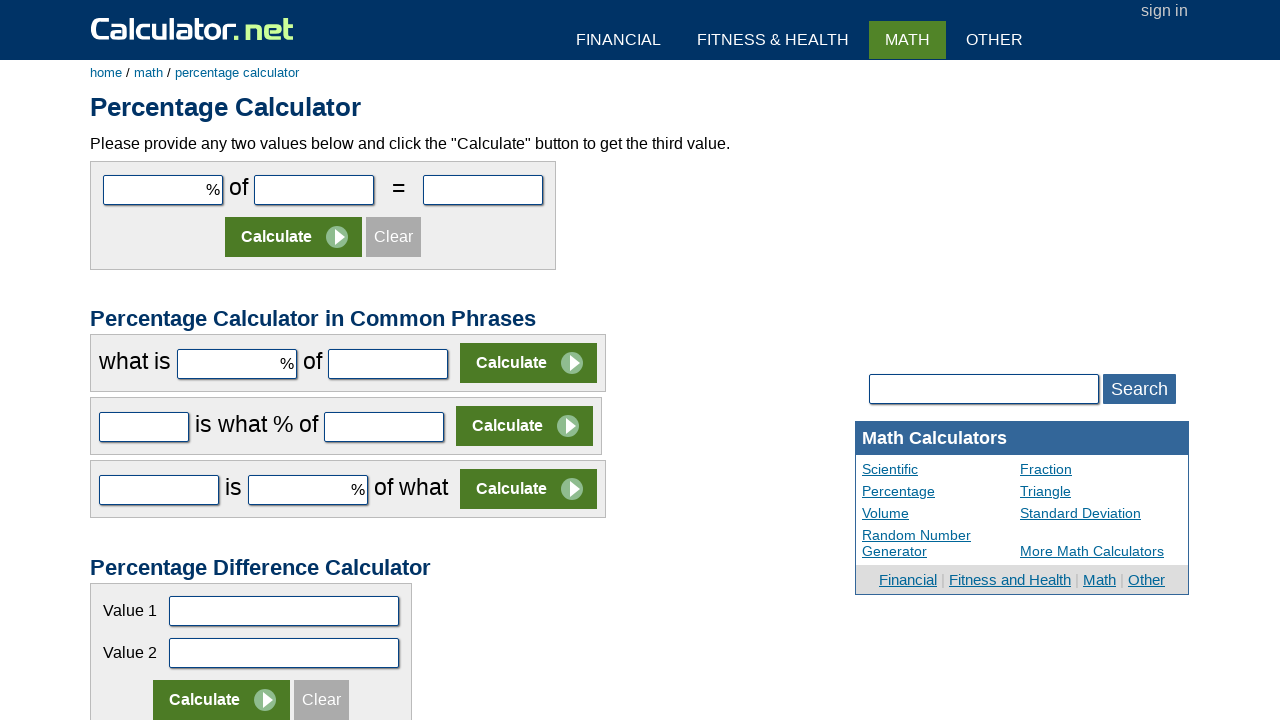

Entered 17 in the first number field on #cpar1
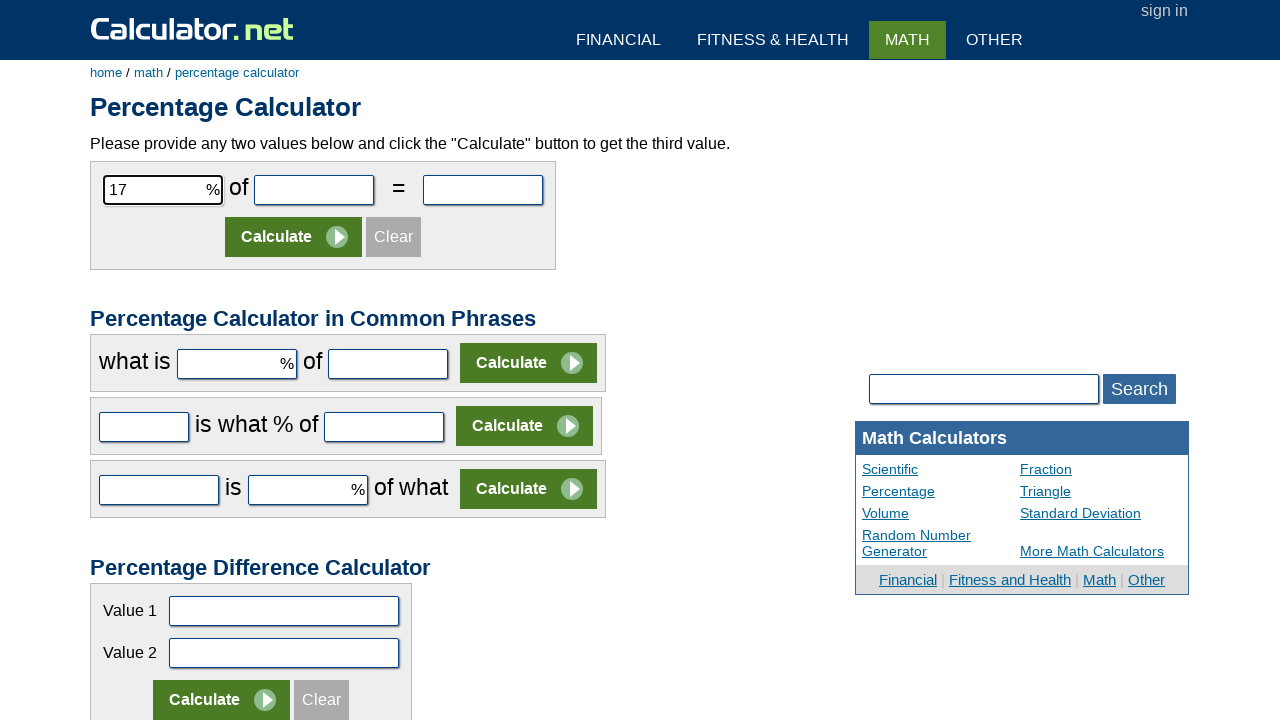

Entered 35 in the second number field on #cpar2
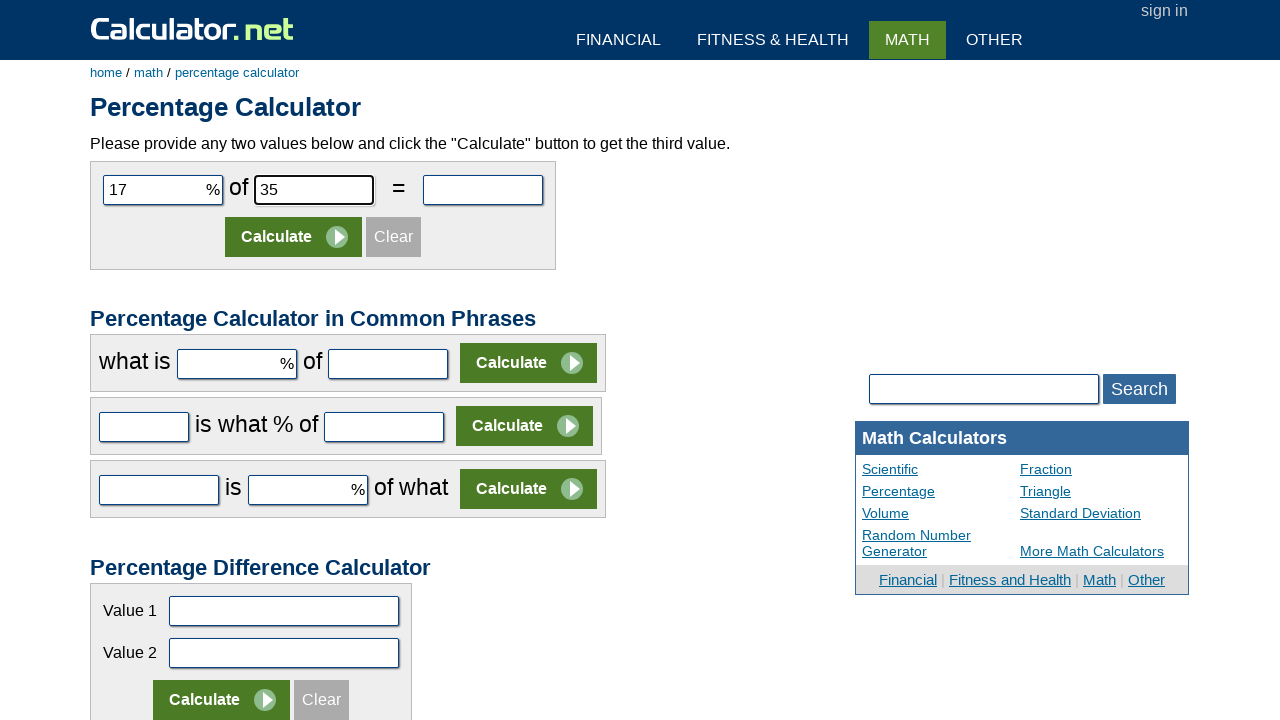

Clicked Calculate button to compute percentage at (294, 237) on (//input[contains(@value,'Calculate')])[1]
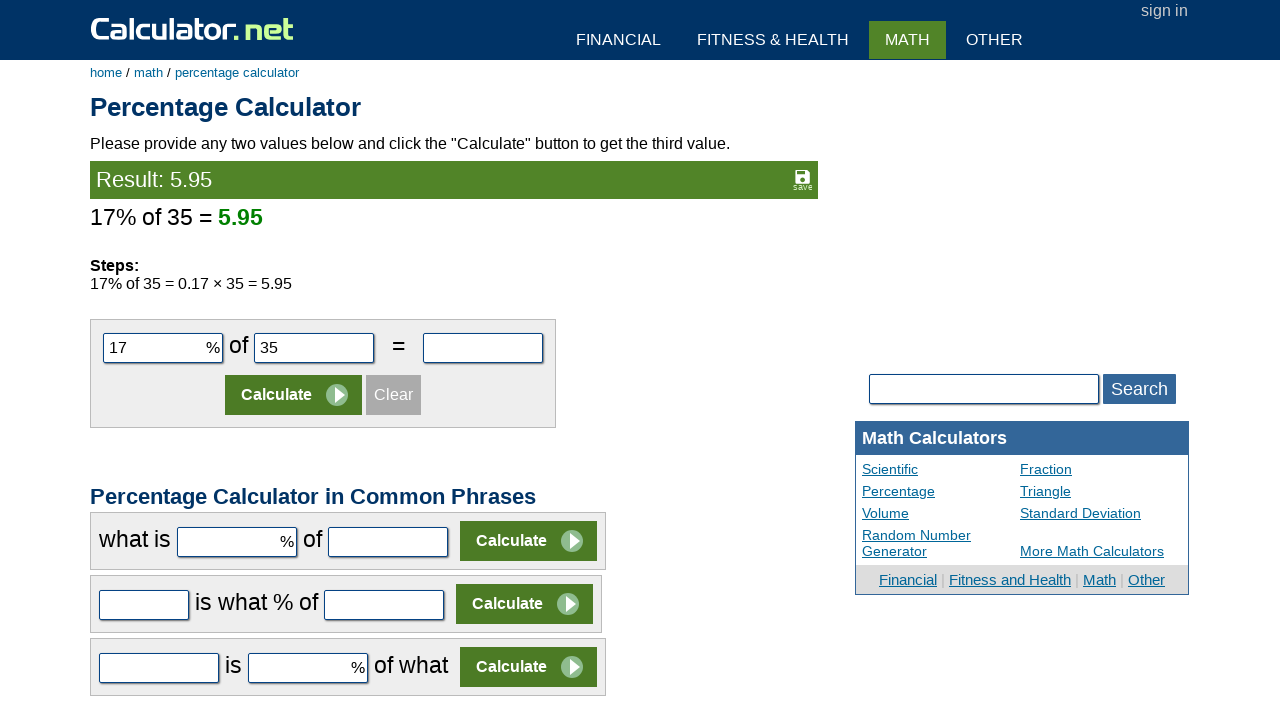

Percentage calculation result appeared and was verified
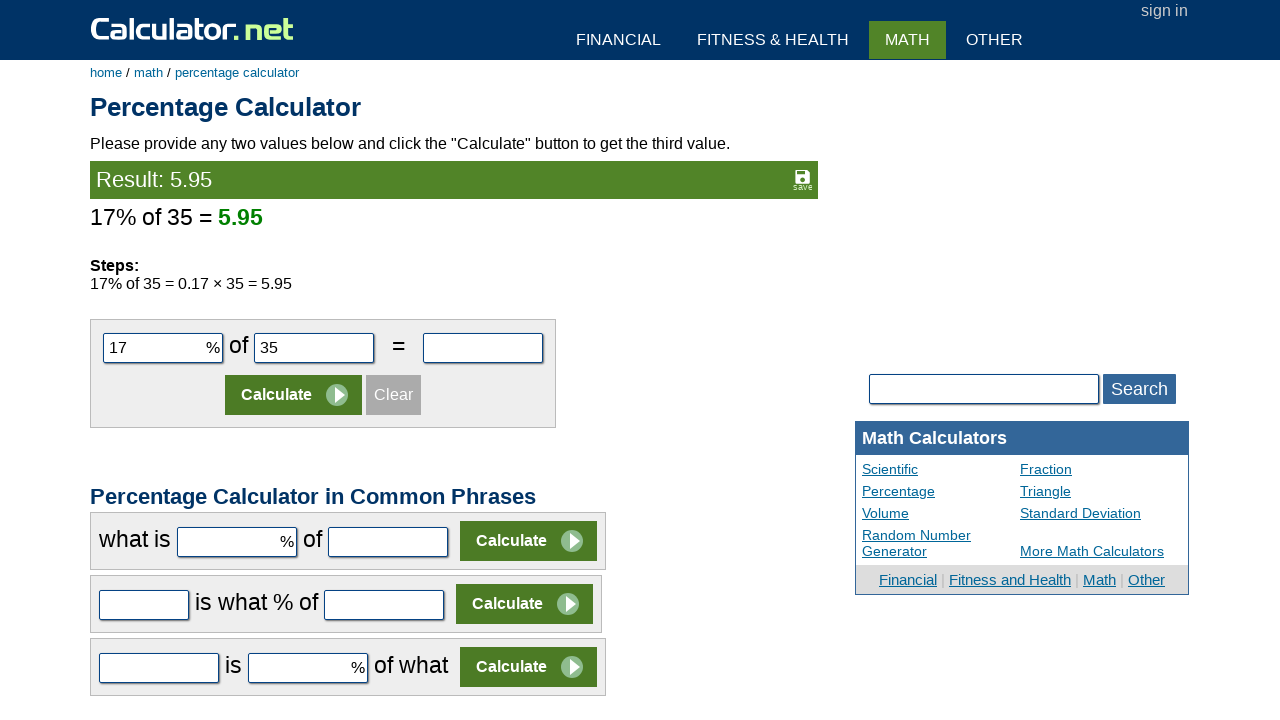

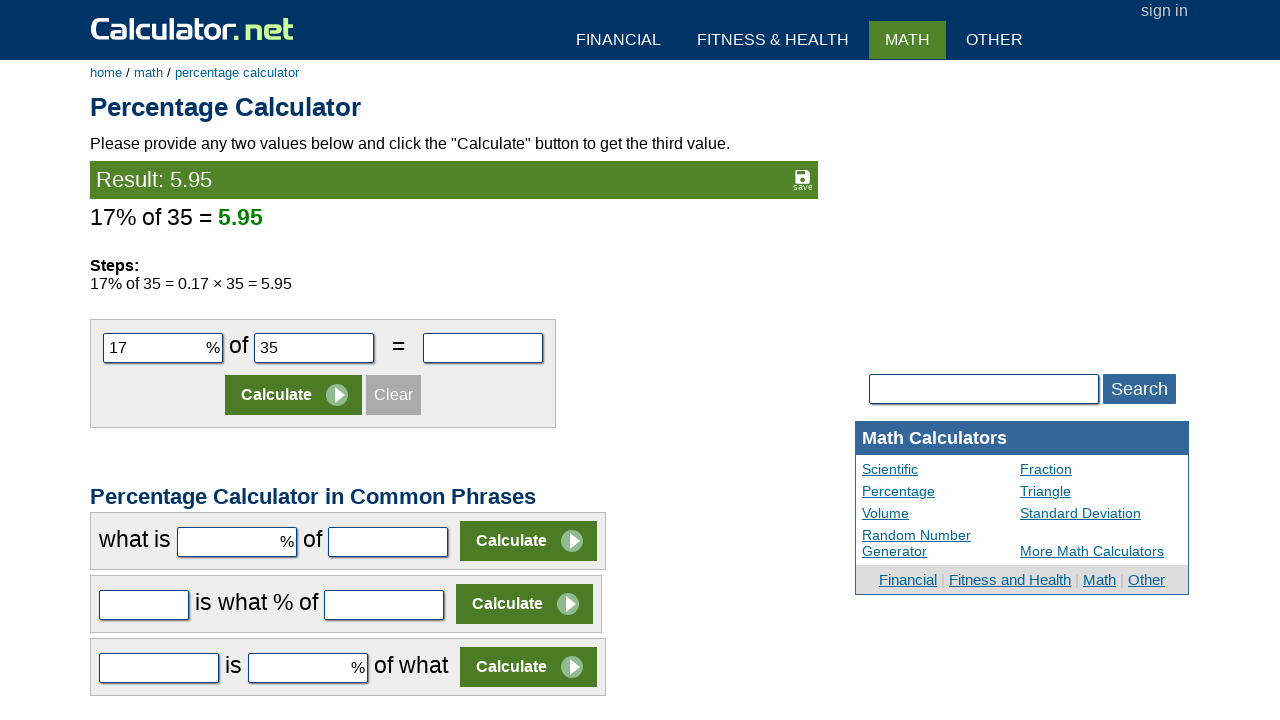